Tests handling a prompt JavaScript alert by clicking a button to trigger it, entering text into the prompt, and accepting it.

Starting URL: https://training-support.net/webelements/alerts

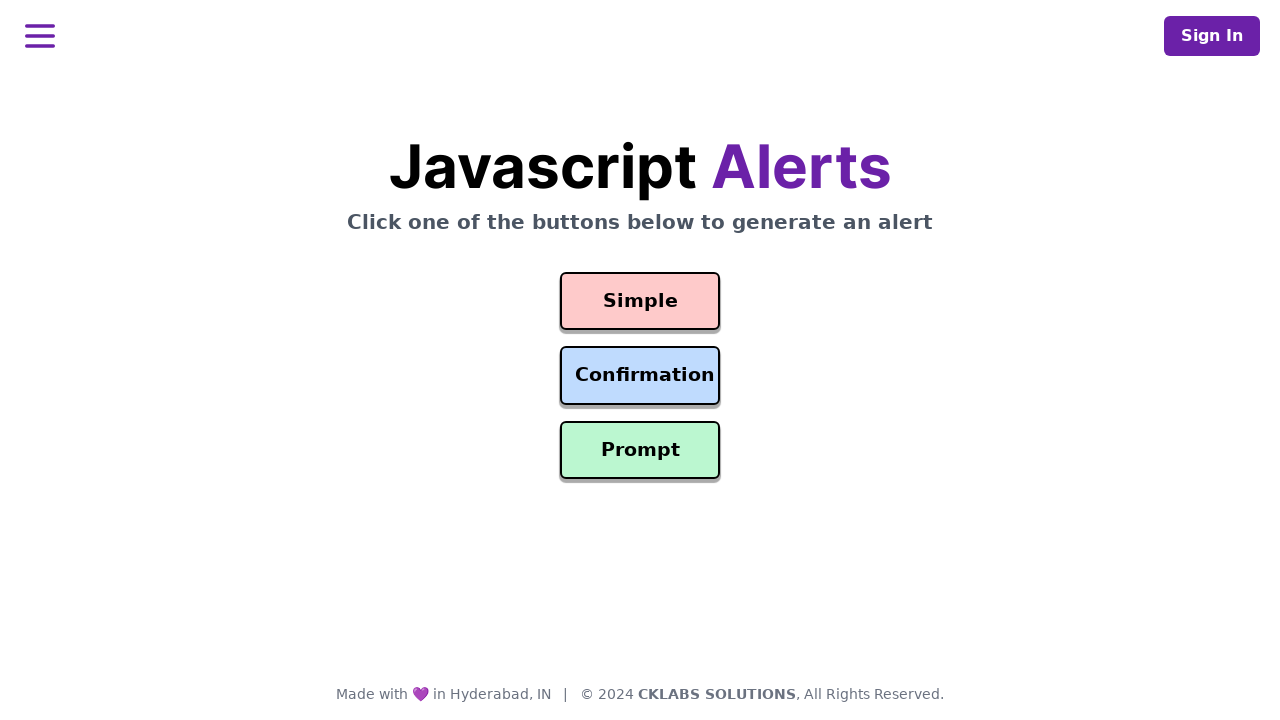

Set up dialog handler to accept prompt with text 'Awesome!'
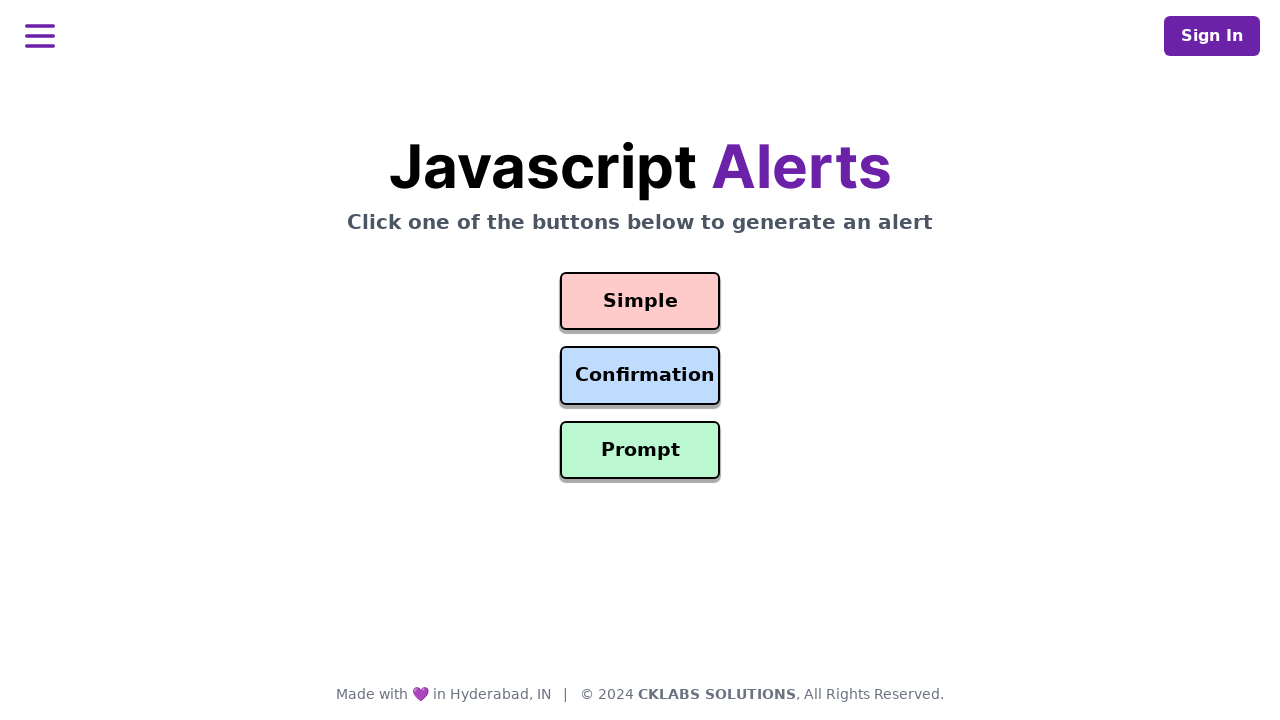

Clicked prompt alert button at (640, 450) on #prompt
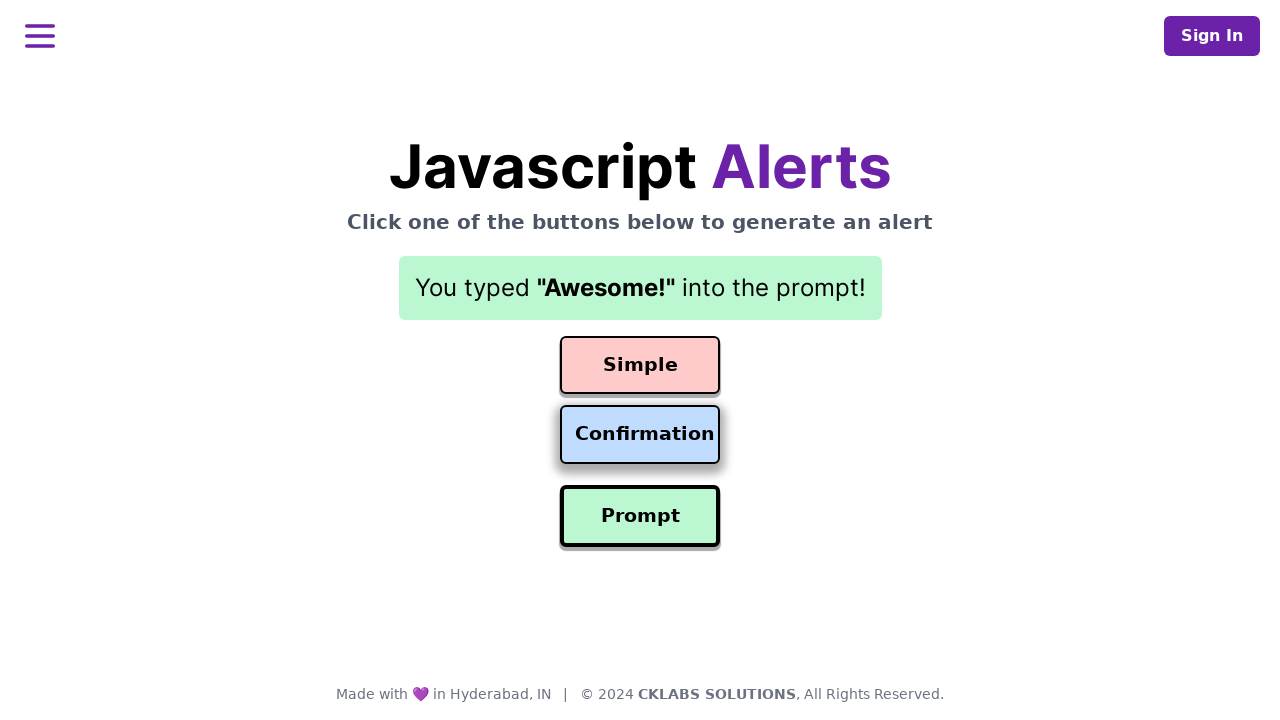

Waited 500ms for dialog to be handled
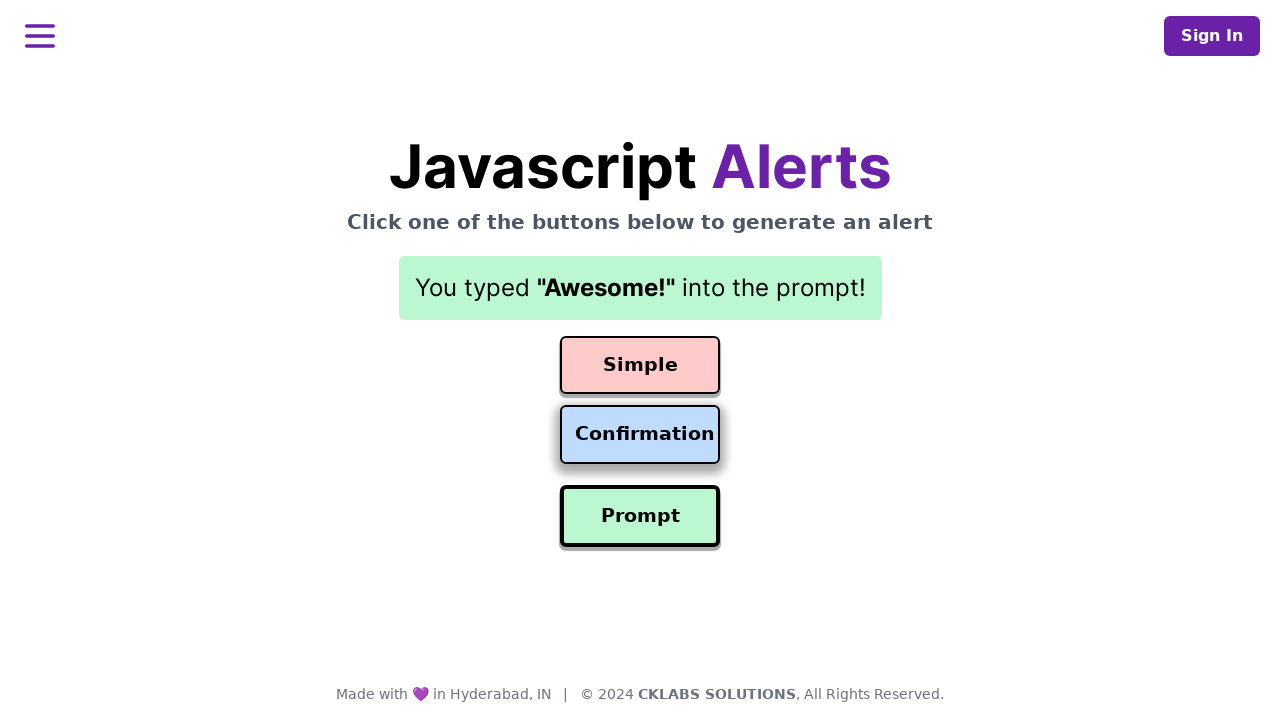

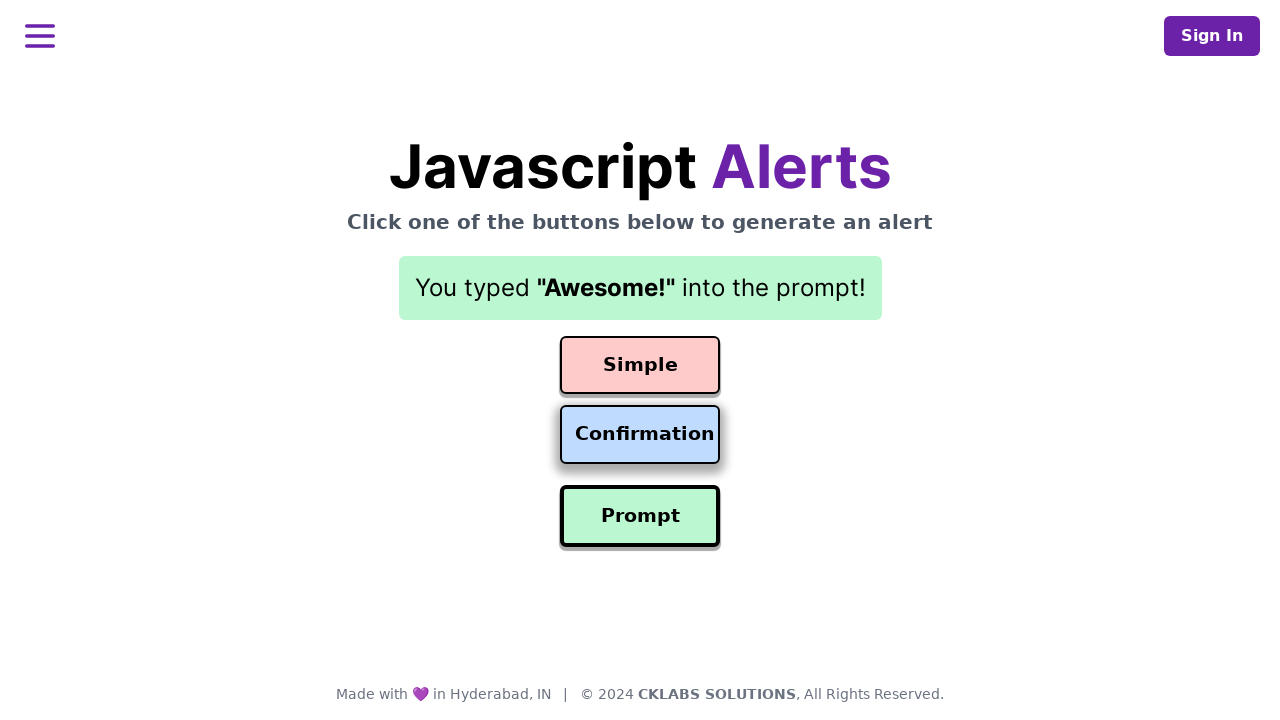